Tests handling of a JavaScript prompt dialog with text input

Starting URL: https://the-internet.herokuapp.com/javascript_alerts

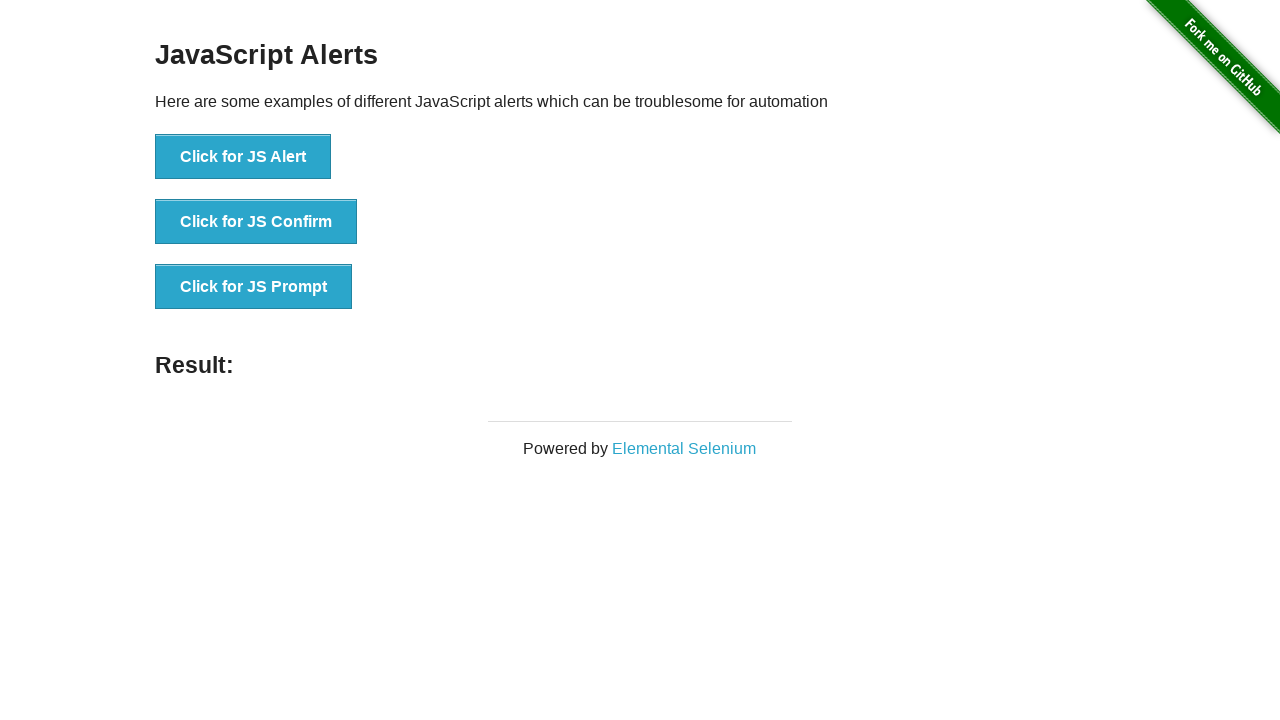

Set up dialog handler to accept prompts with 'Gautam'
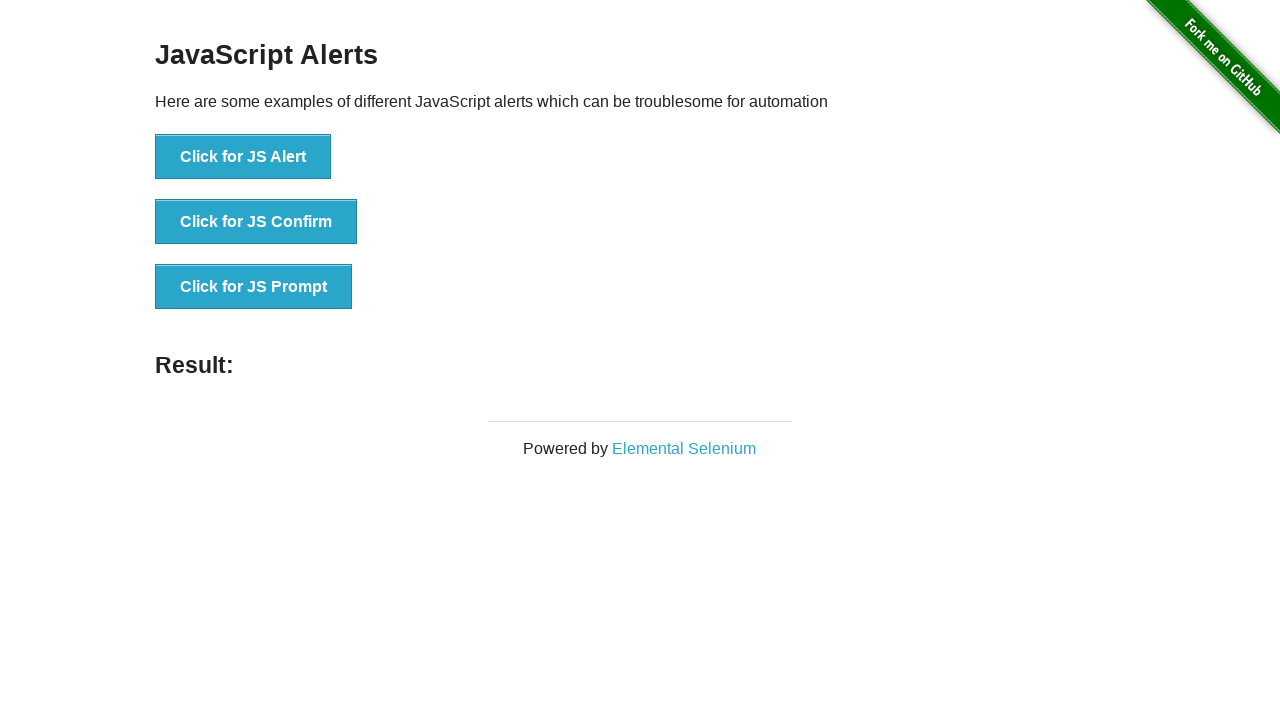

Clicked 'Click for JS Prompt' button to trigger JavaScript prompt dialog at (254, 287) on xpath=//button[text()='Click for JS Prompt']
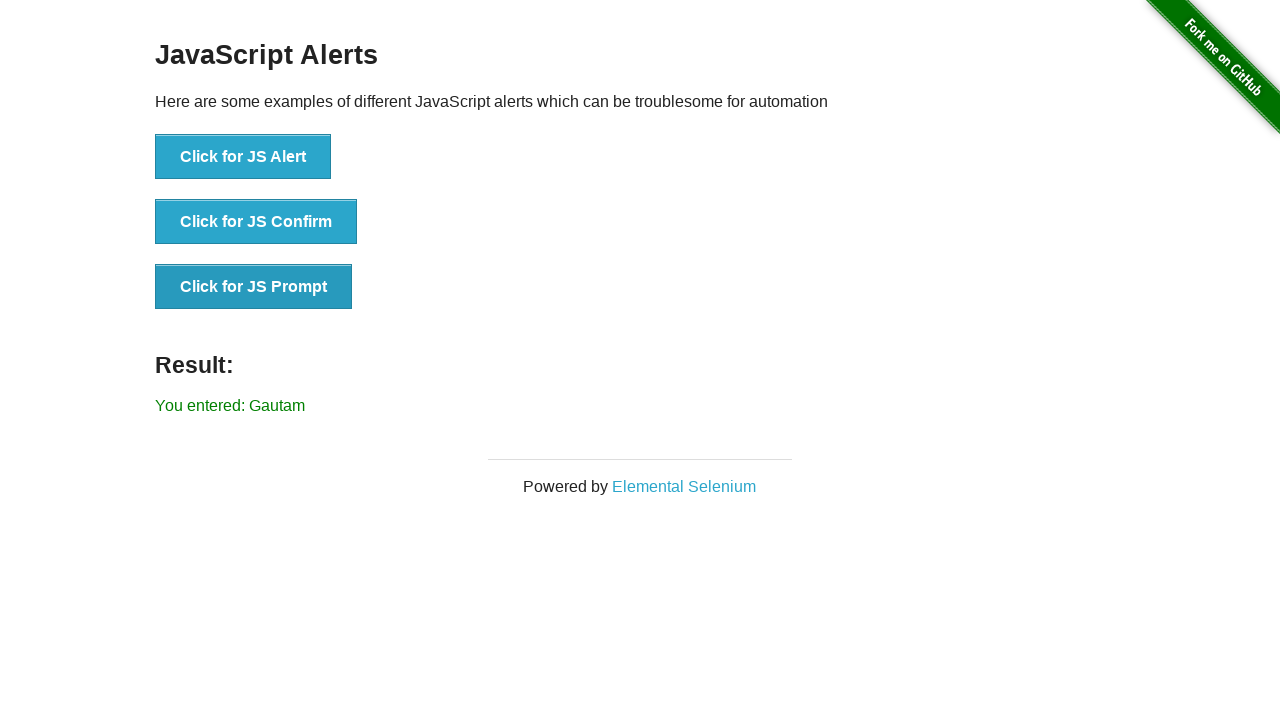

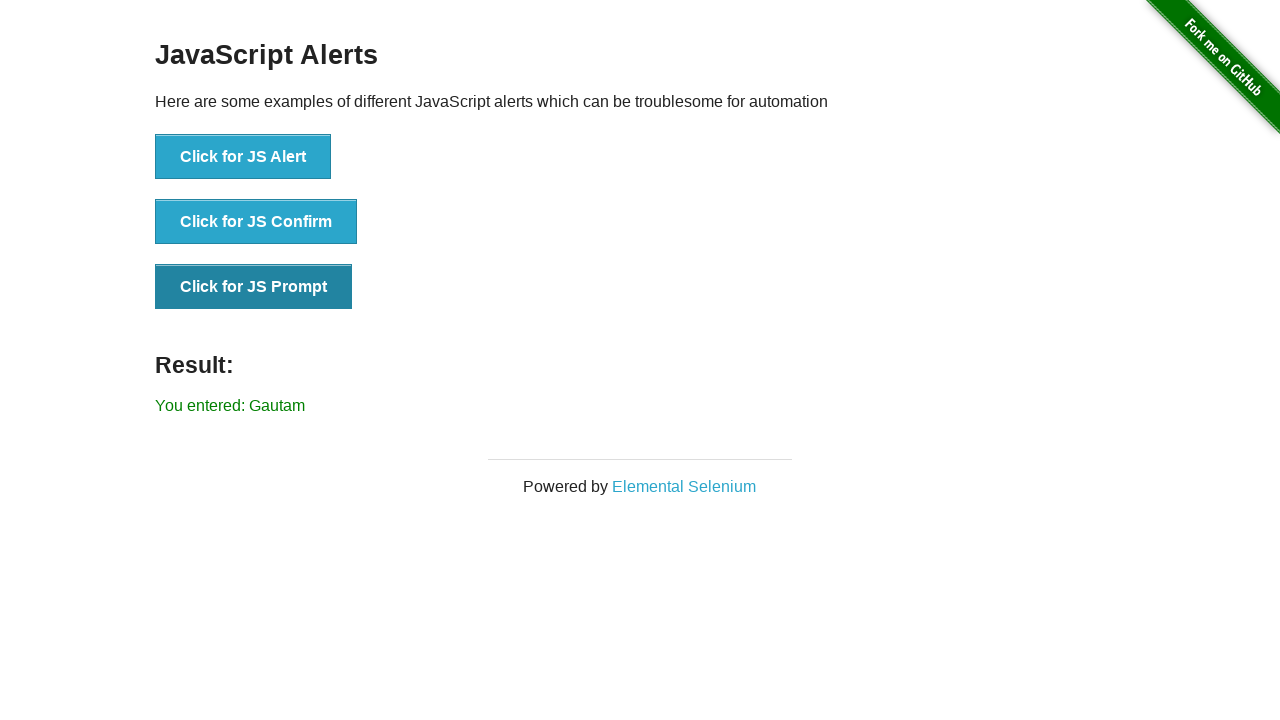